Opens browser and verifies the page title

Starting URL: https://www.rahulshettyacademy.com/AutomationPractice/

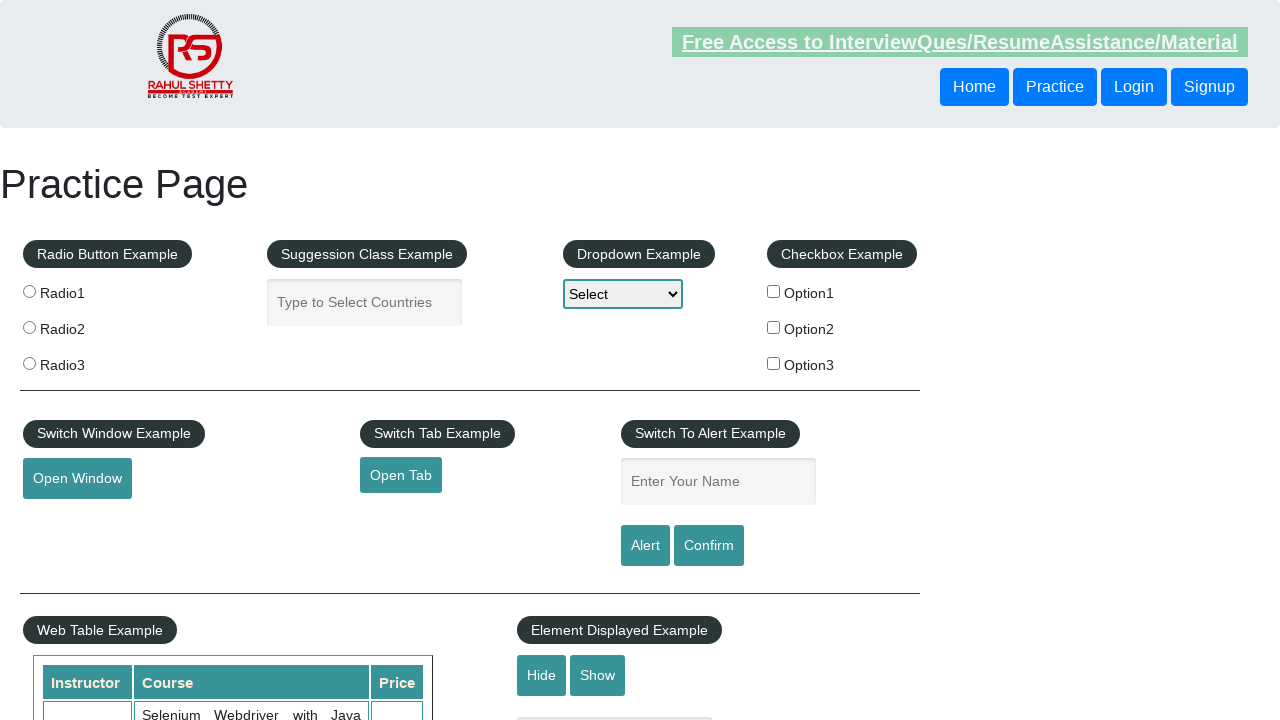

Verified page title is 'Practice Page'
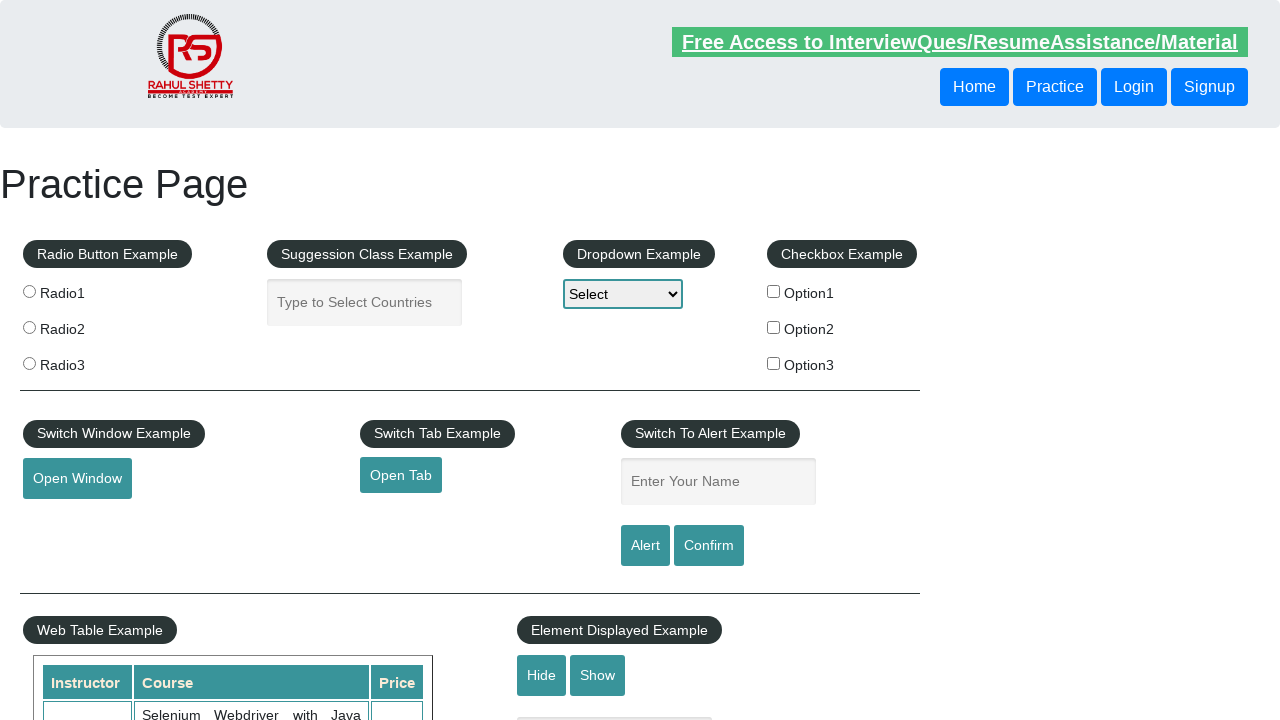

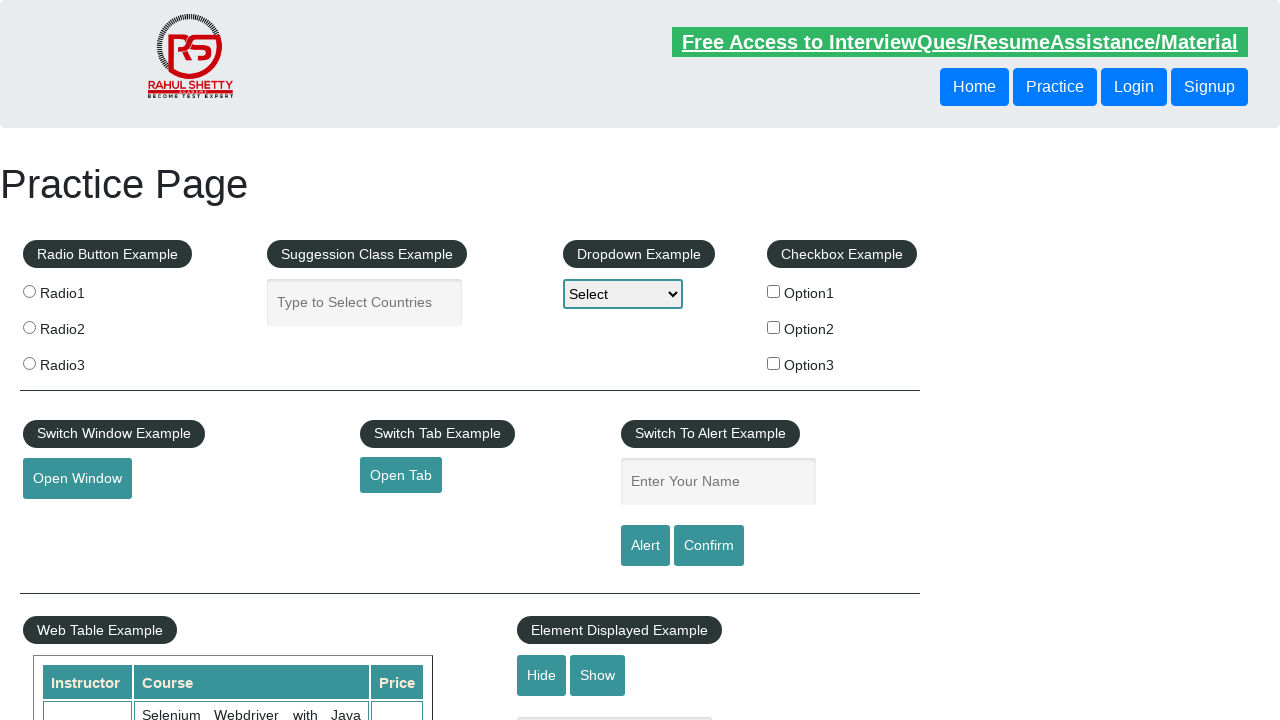